Retrieves a value from an image attribute, calculates a math problem, enters the answer, selects robot checkbox and radio button, then submits the form

Starting URL: http://suninjuly.github.io/get_attribute.html

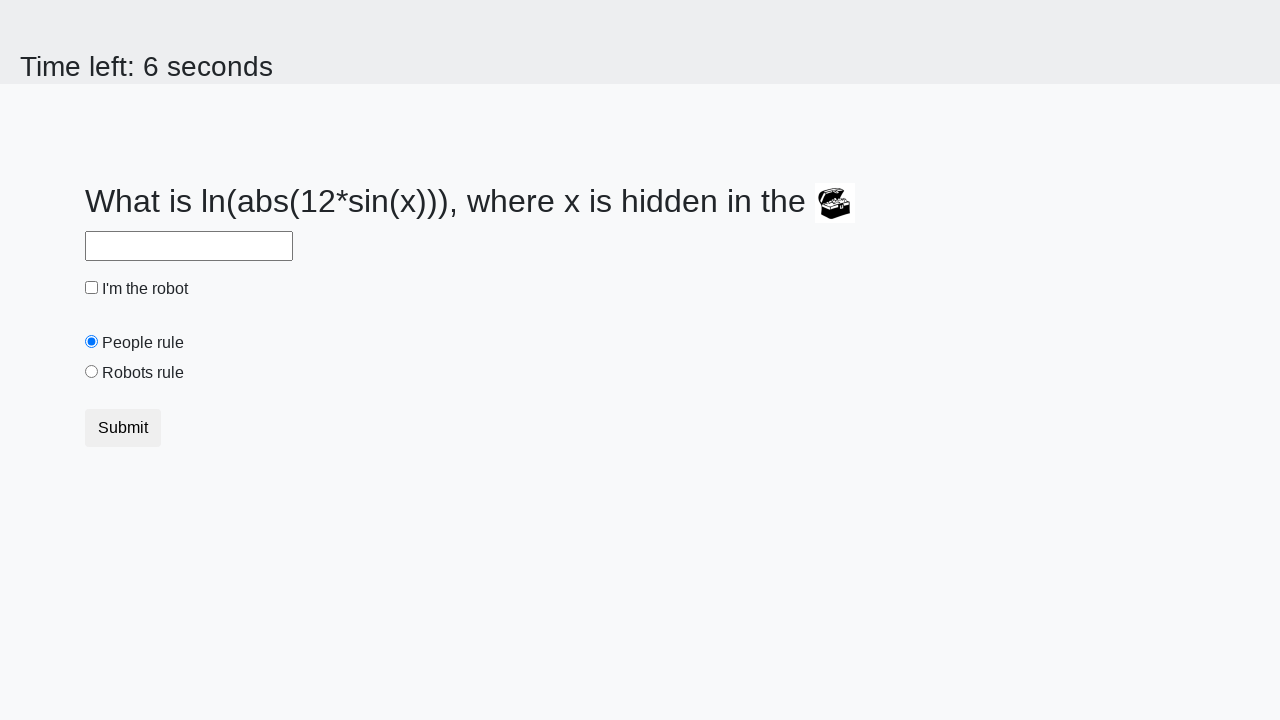

Located treasure image element
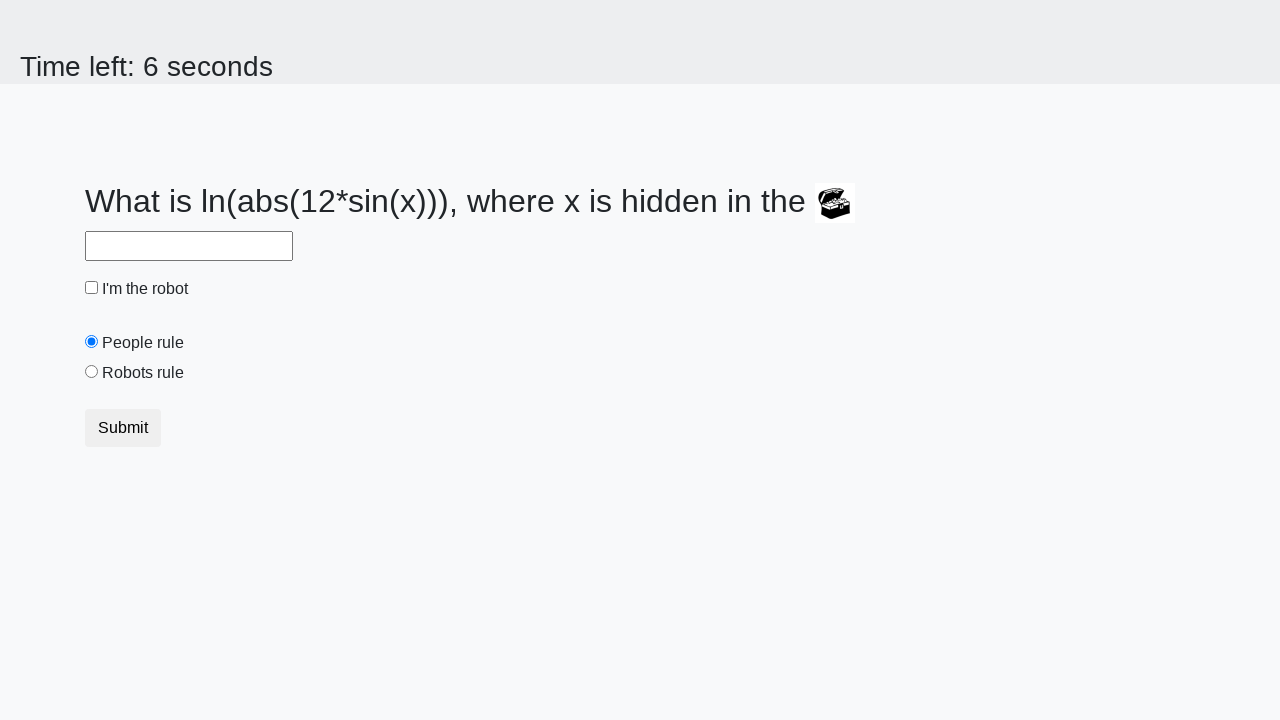

Retrieved valuex attribute from treasure image
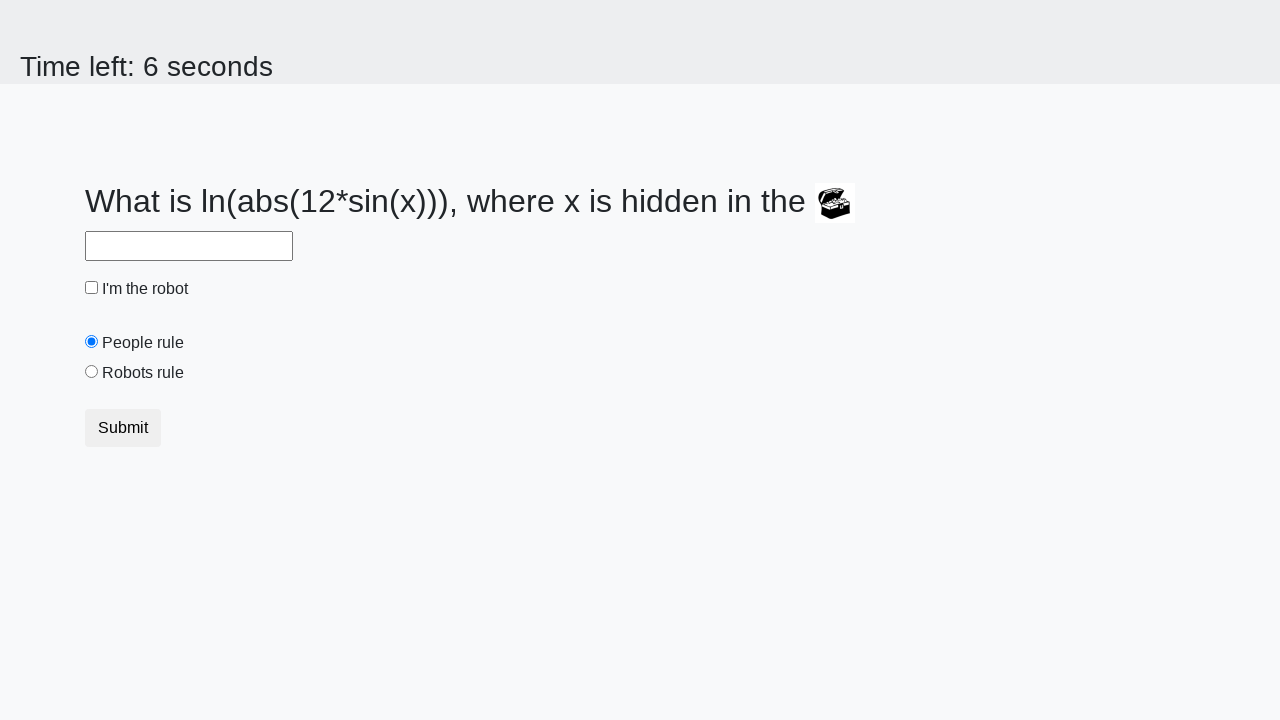

Calculated math formula result: log(abs(12*sin(388))) = 2.4848181053020593
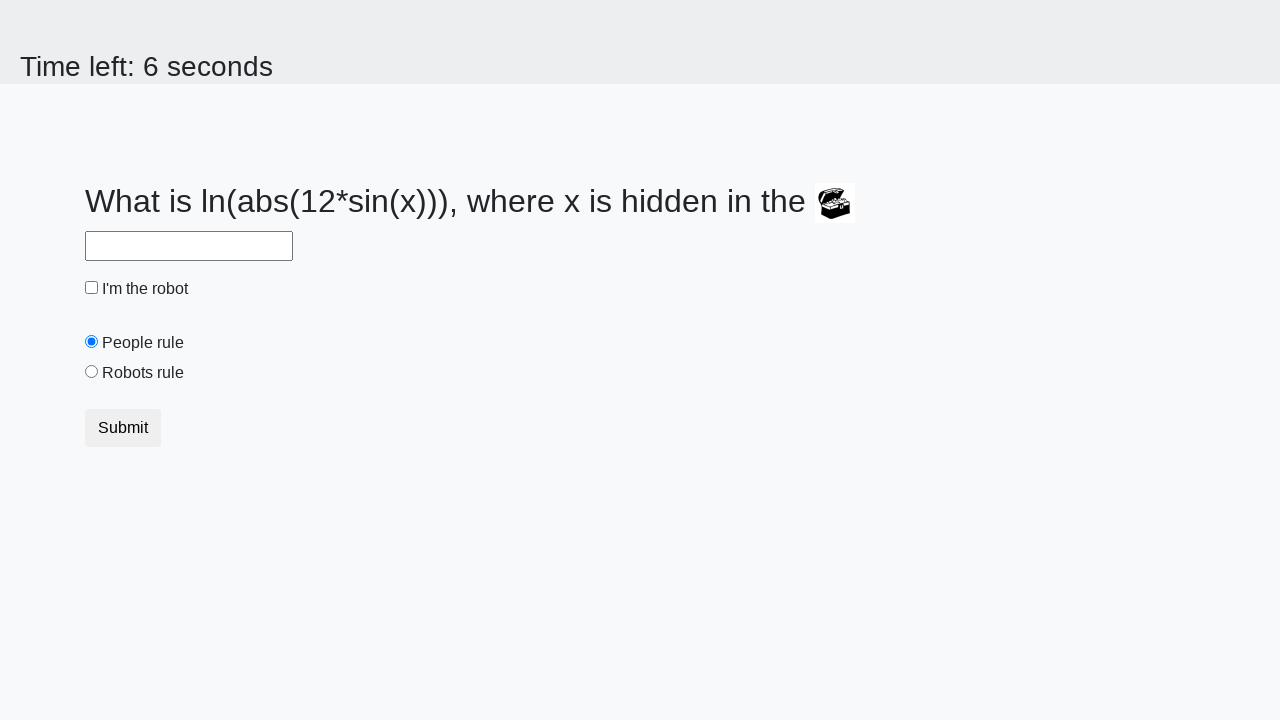

Entered calculated answer '2.4848181053020593' into answer field on #answer
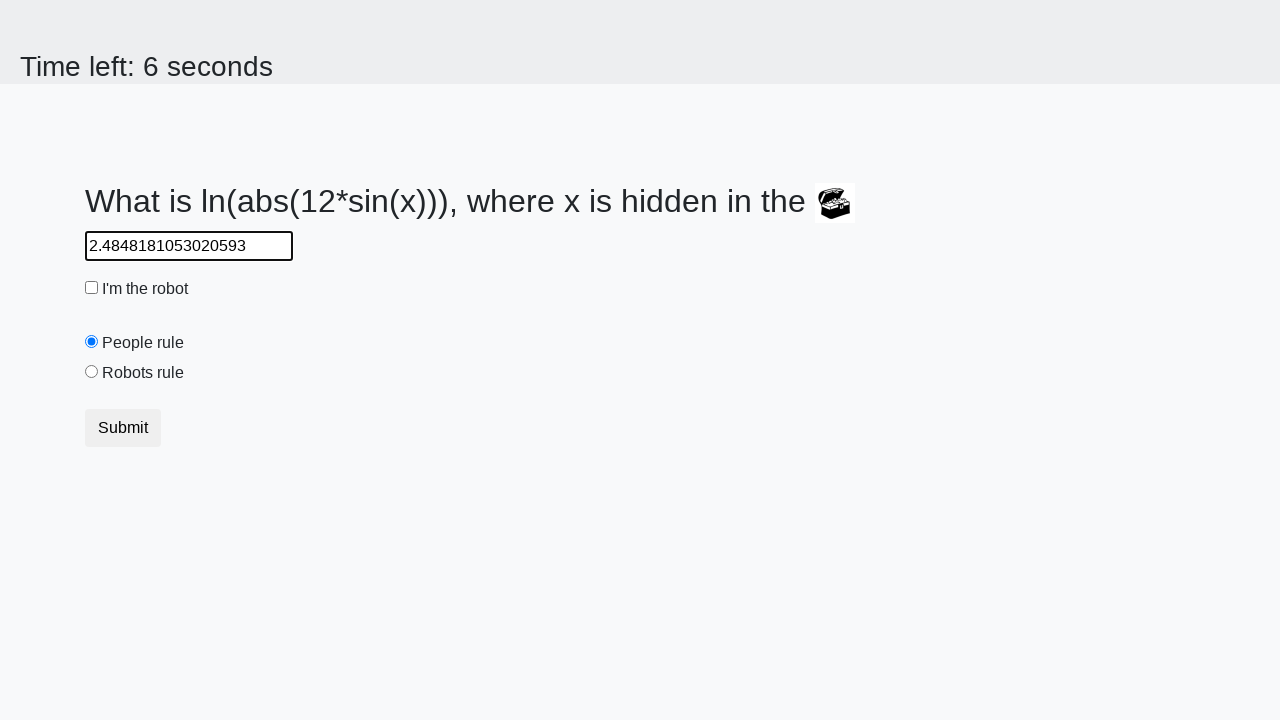

Checked the robot checkbox at (92, 288) on #robotCheckbox
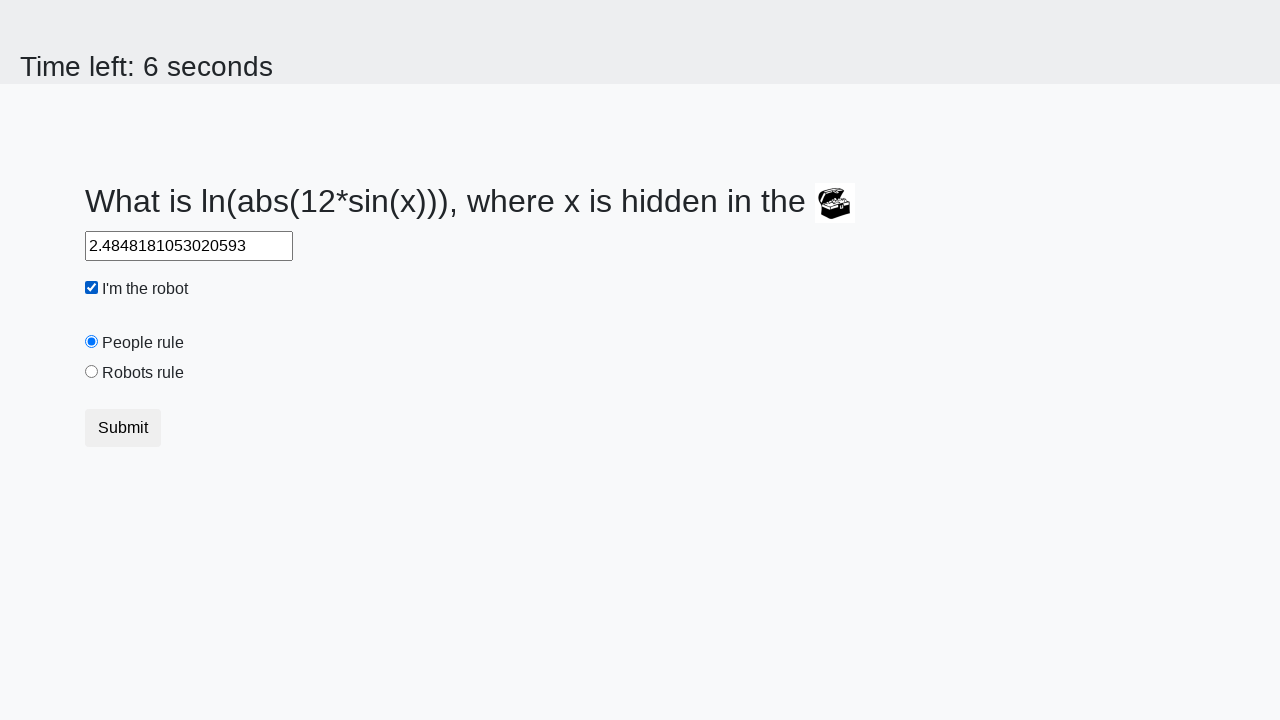

Selected the robots radio button at (92, 372) on [value='robots']
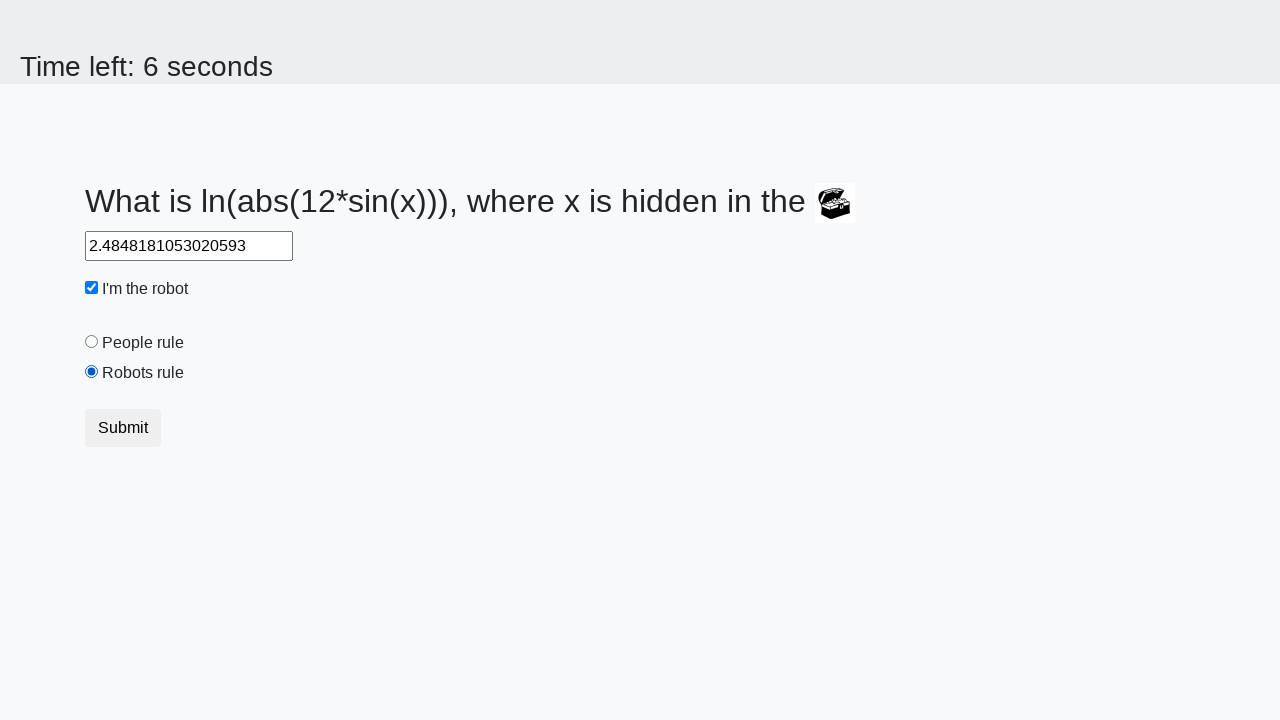

Clicked submit button to submit form at (123, 428) on button.btn
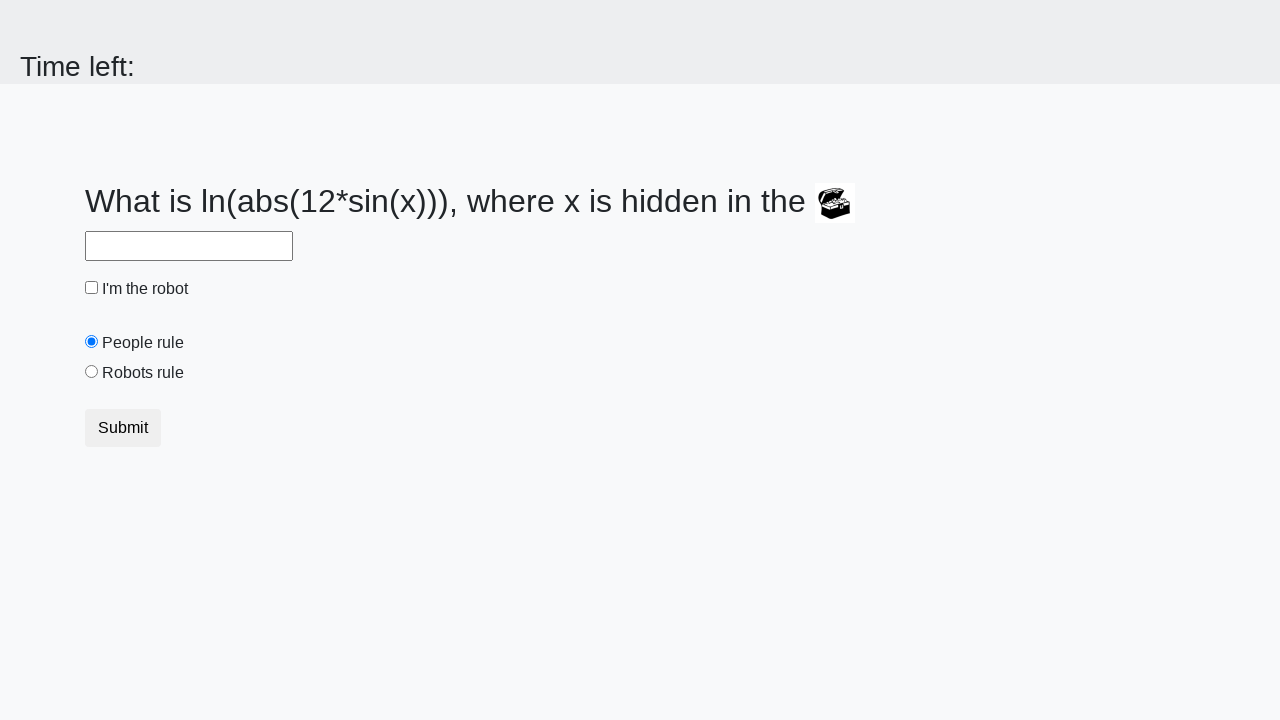

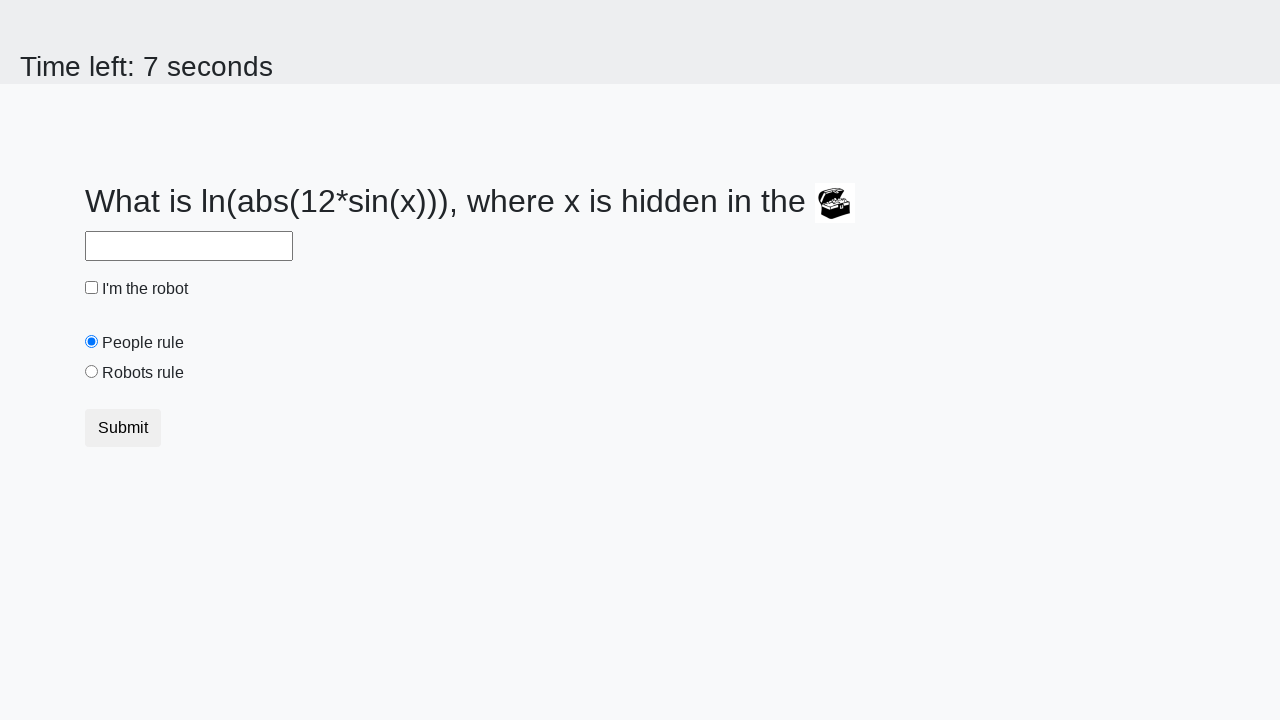